Tests e-commerce functionality by selecting a product and verifying it's added to cart with correct details

Starting URL: https://www.bstackdemo.com

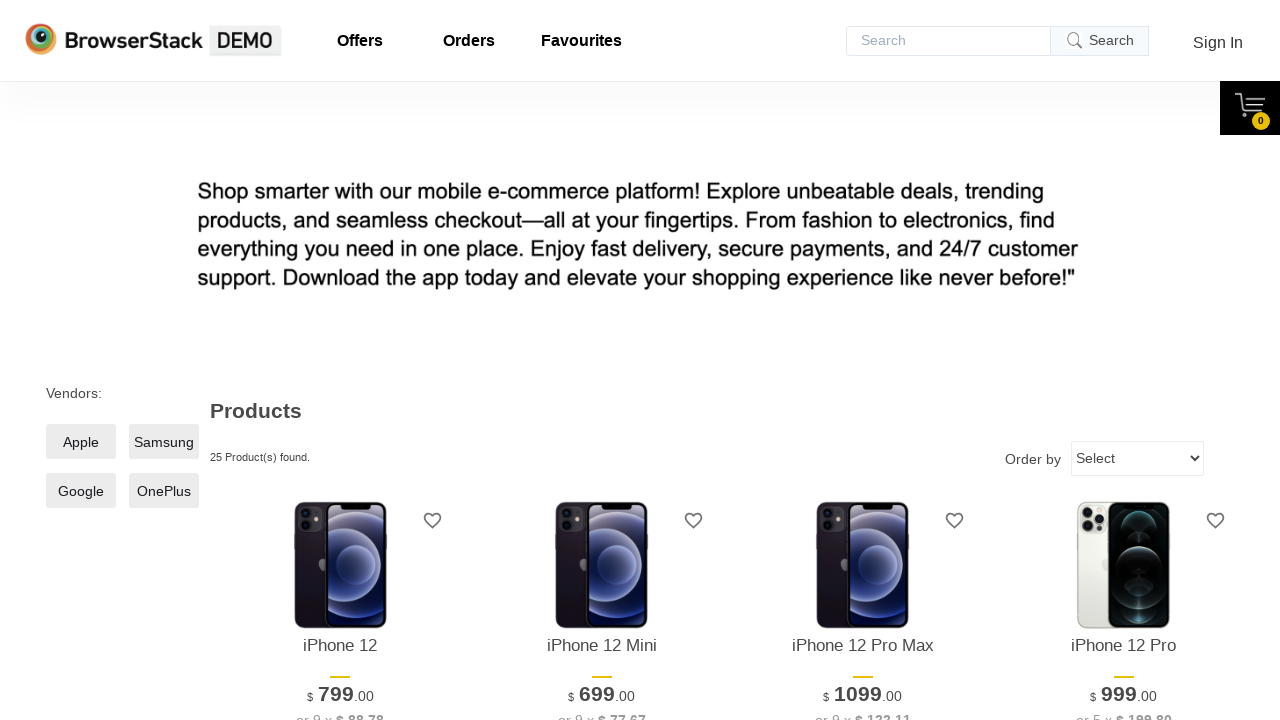

Retrieved product name from product listing
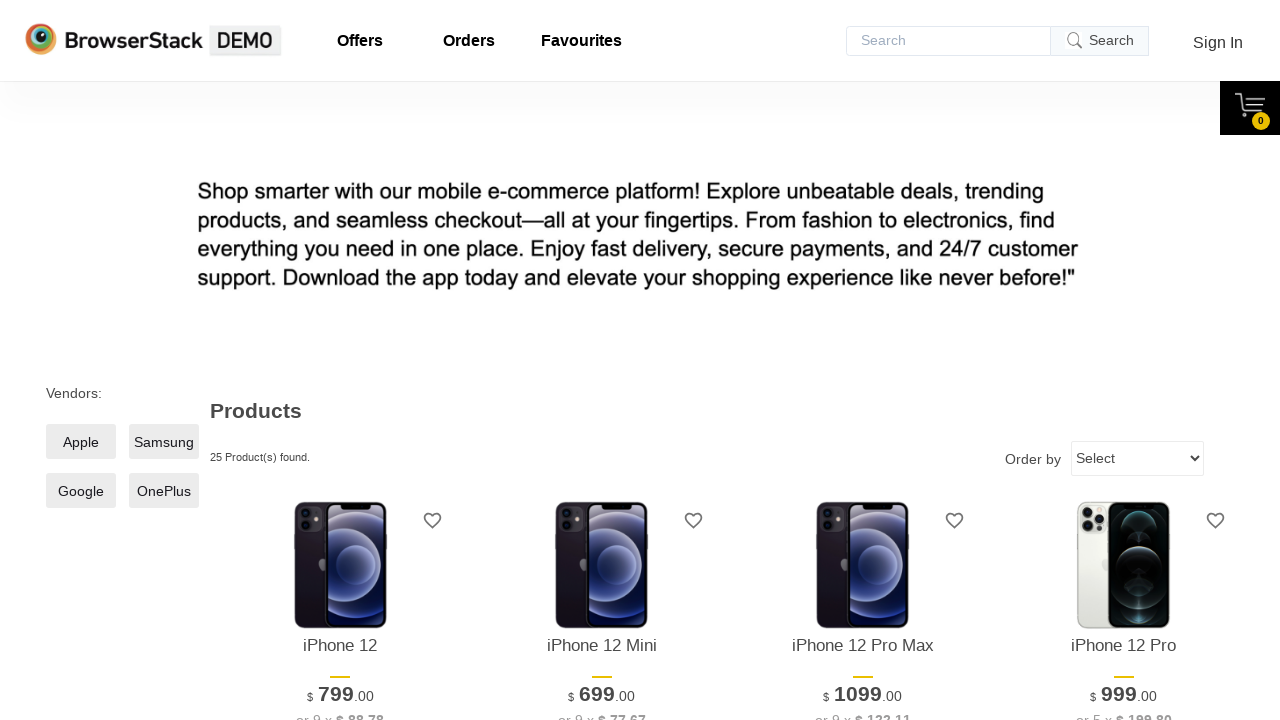

Clicked add to cart button for first product at (340, 361) on xpath=//*[@id='1']/div[4]
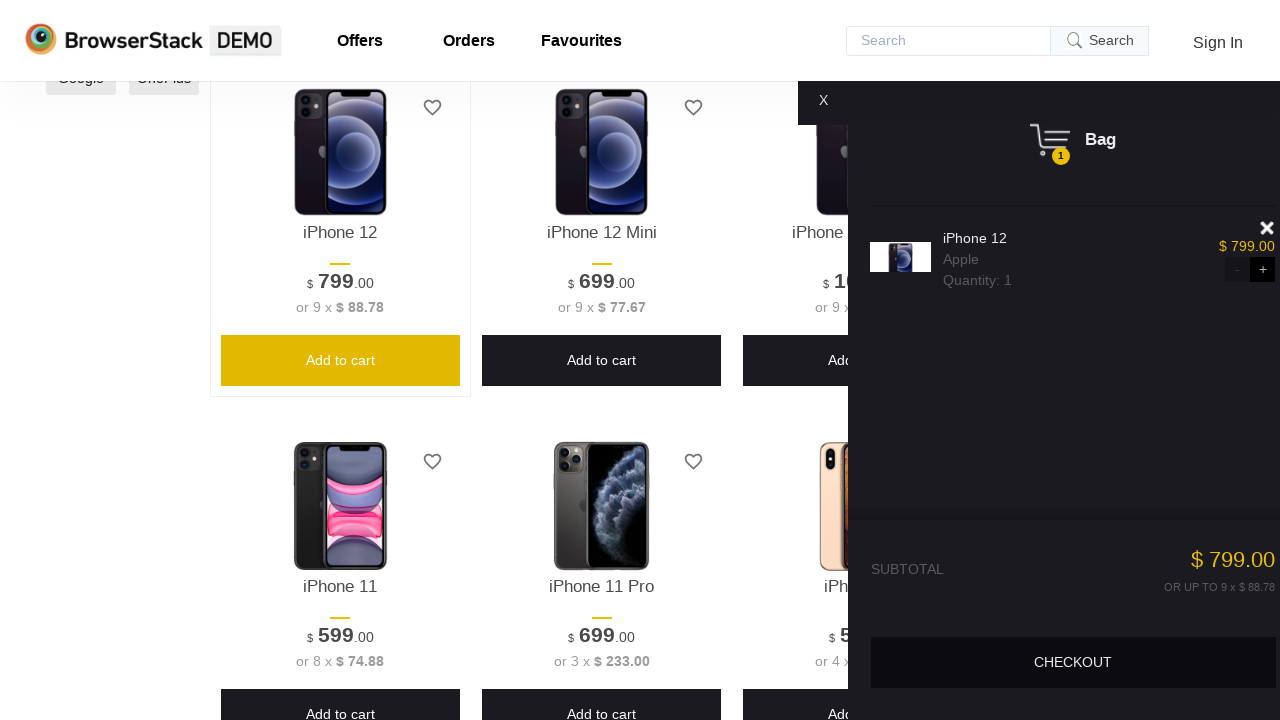

Cart content became visible
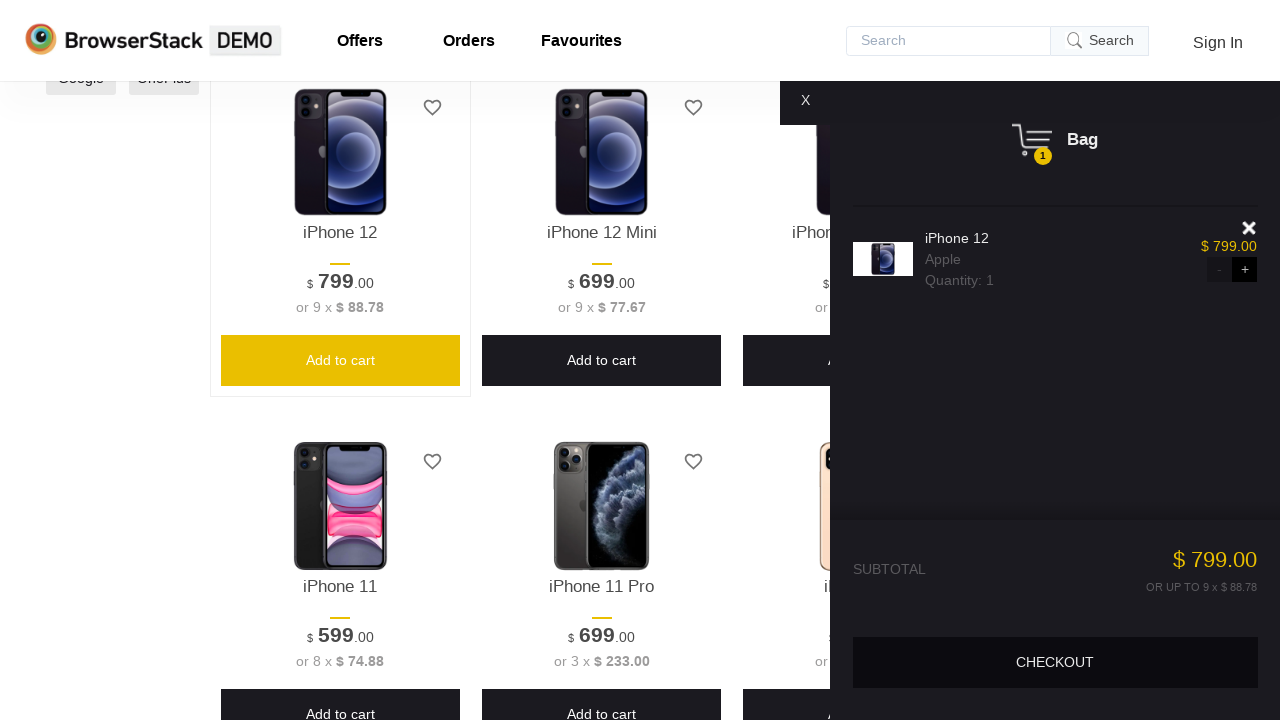

Retrieved product name from shopping cart
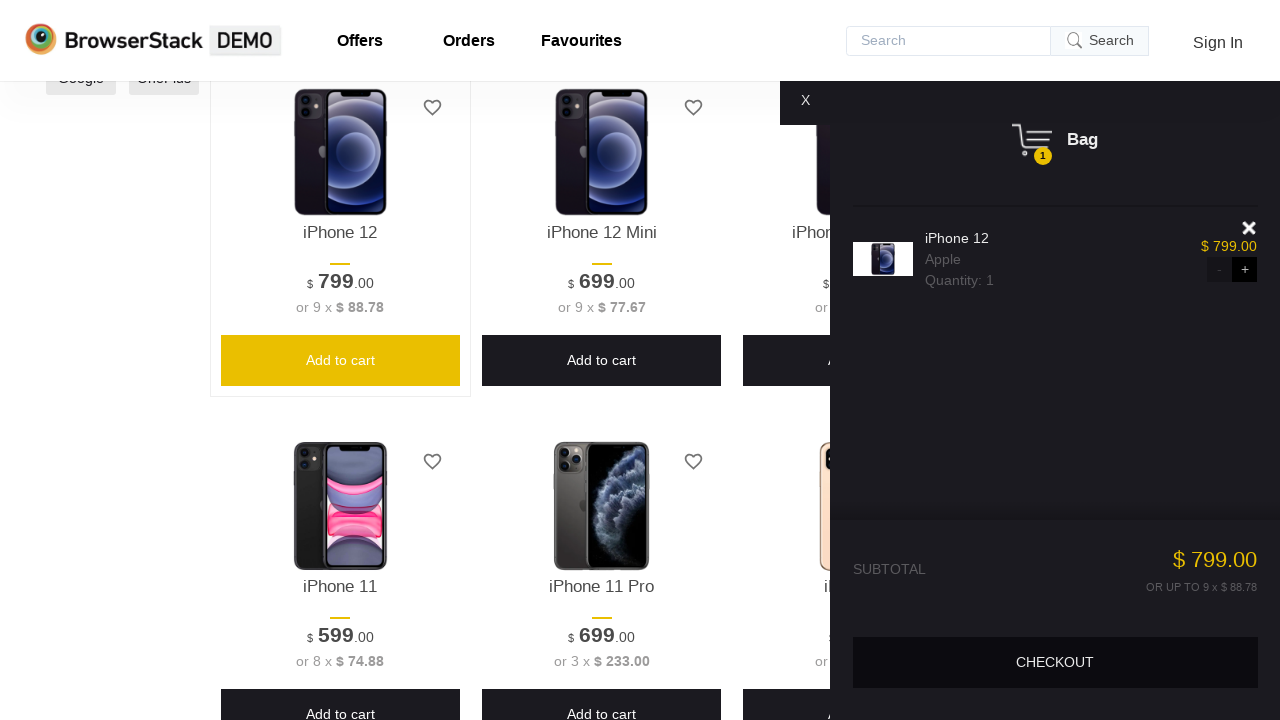

Verified product name matches in cart: 'iPhone 12'
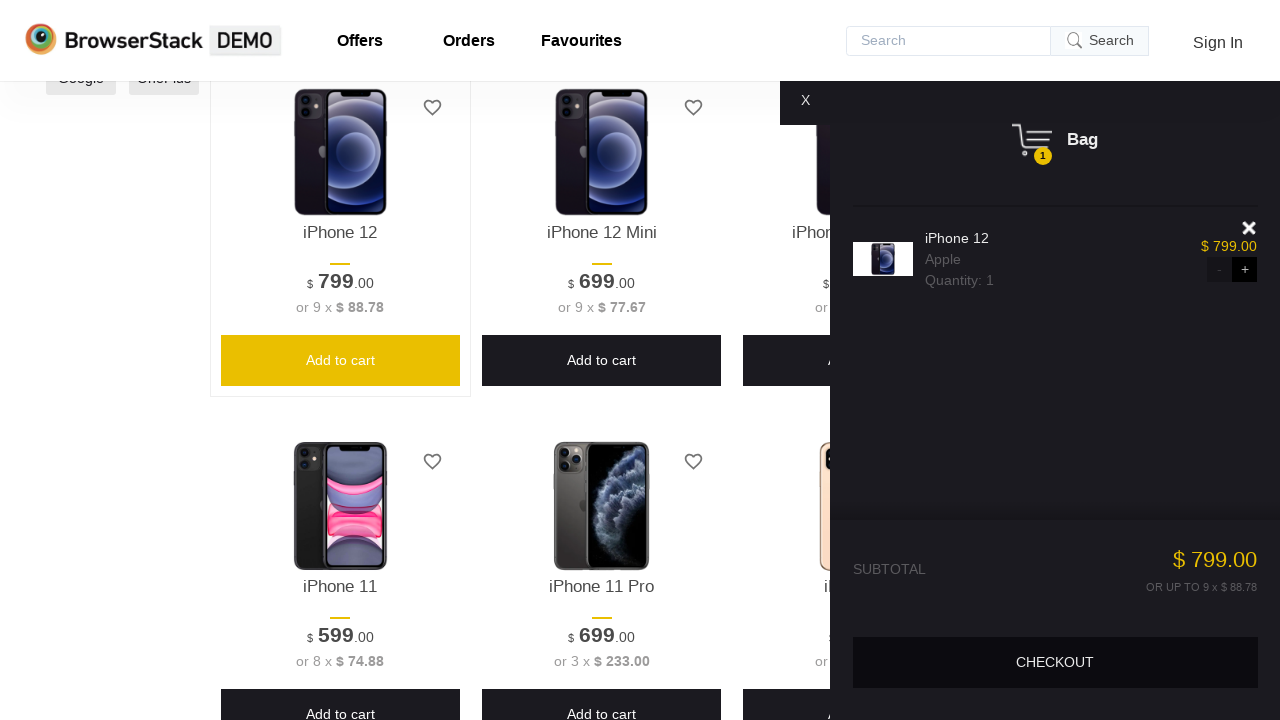

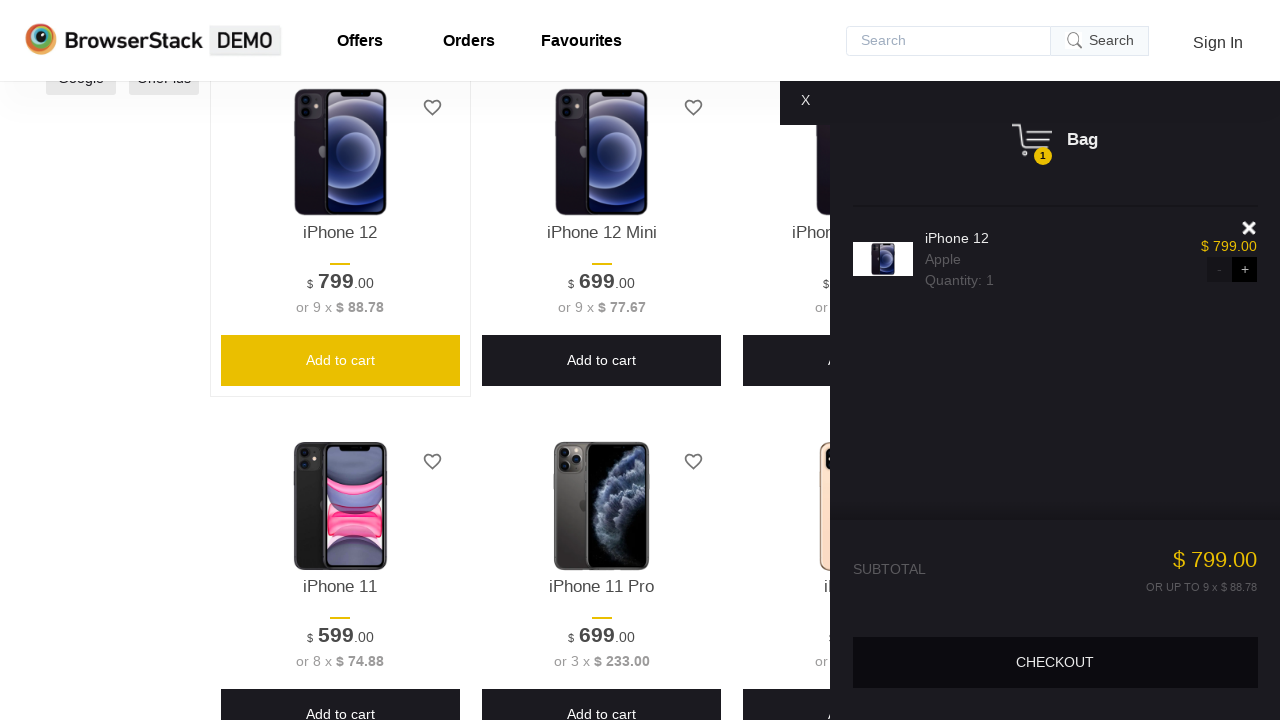